Simple smoke test that navigates to the Purplle beauty products website and verifies the page loads successfully.

Starting URL: https://www.purplle.com/

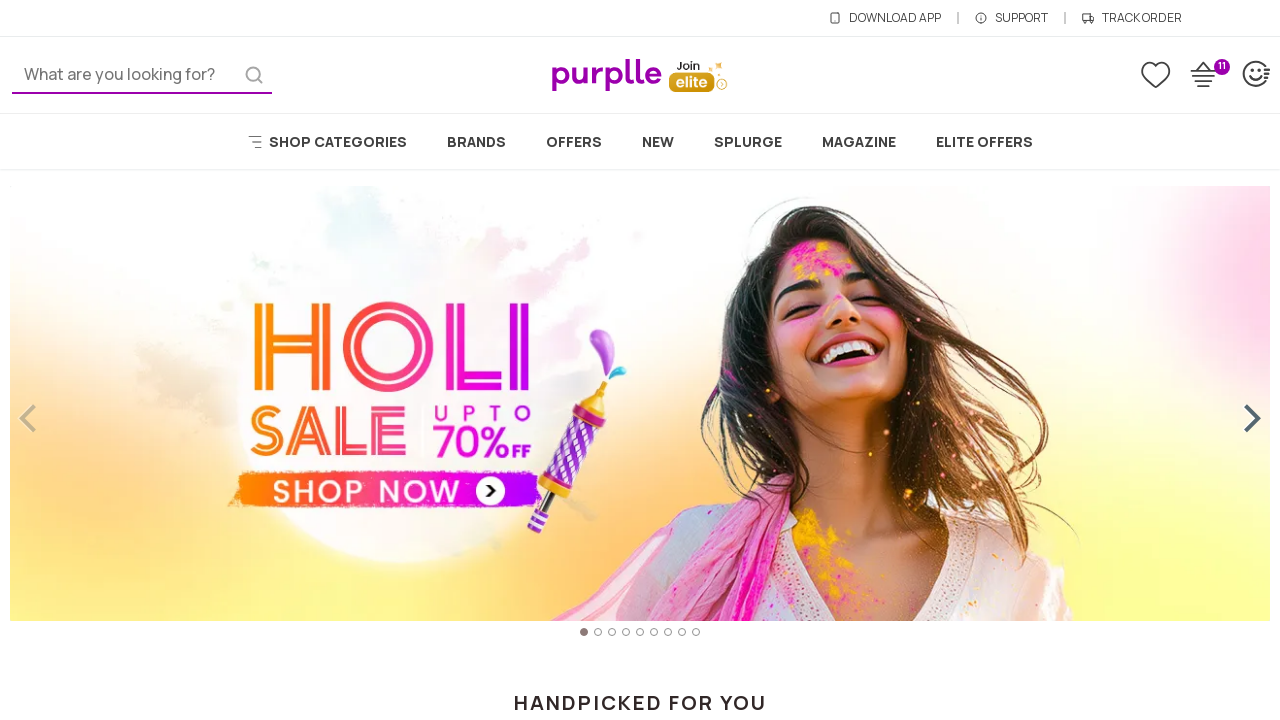

Page loaded with domcontentloaded state
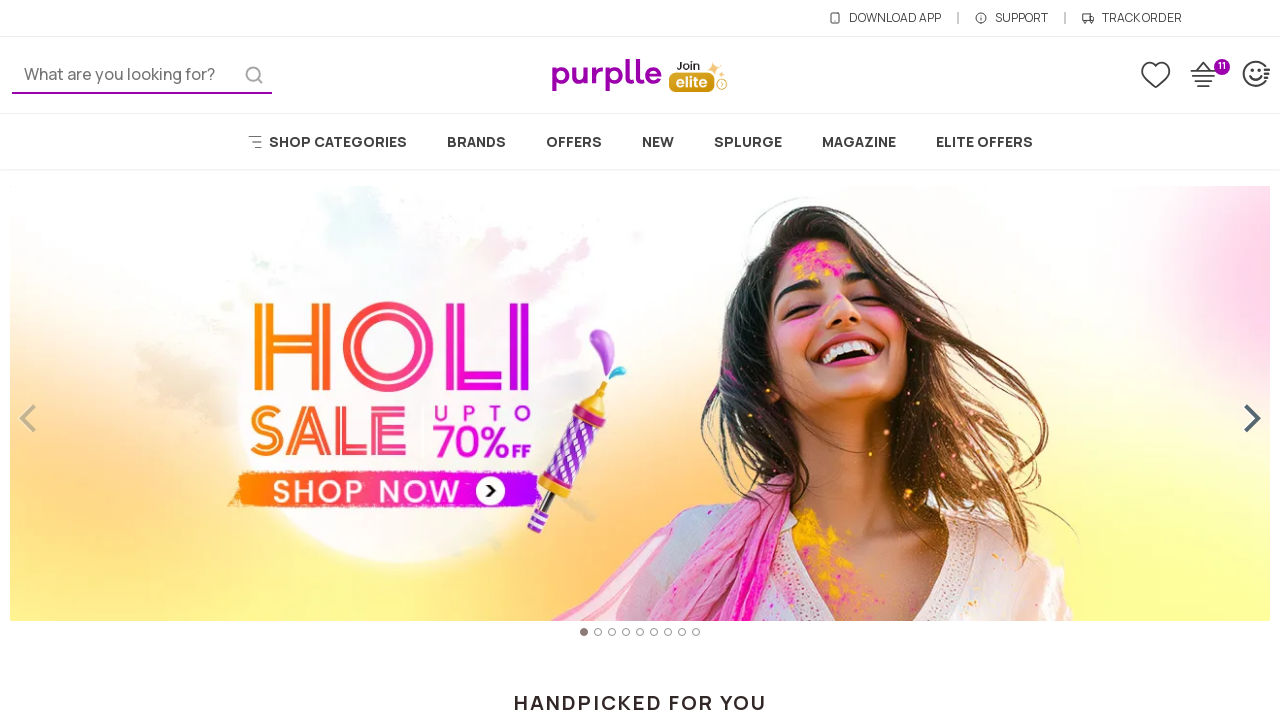

Body element is visible on Purplle.com homepage
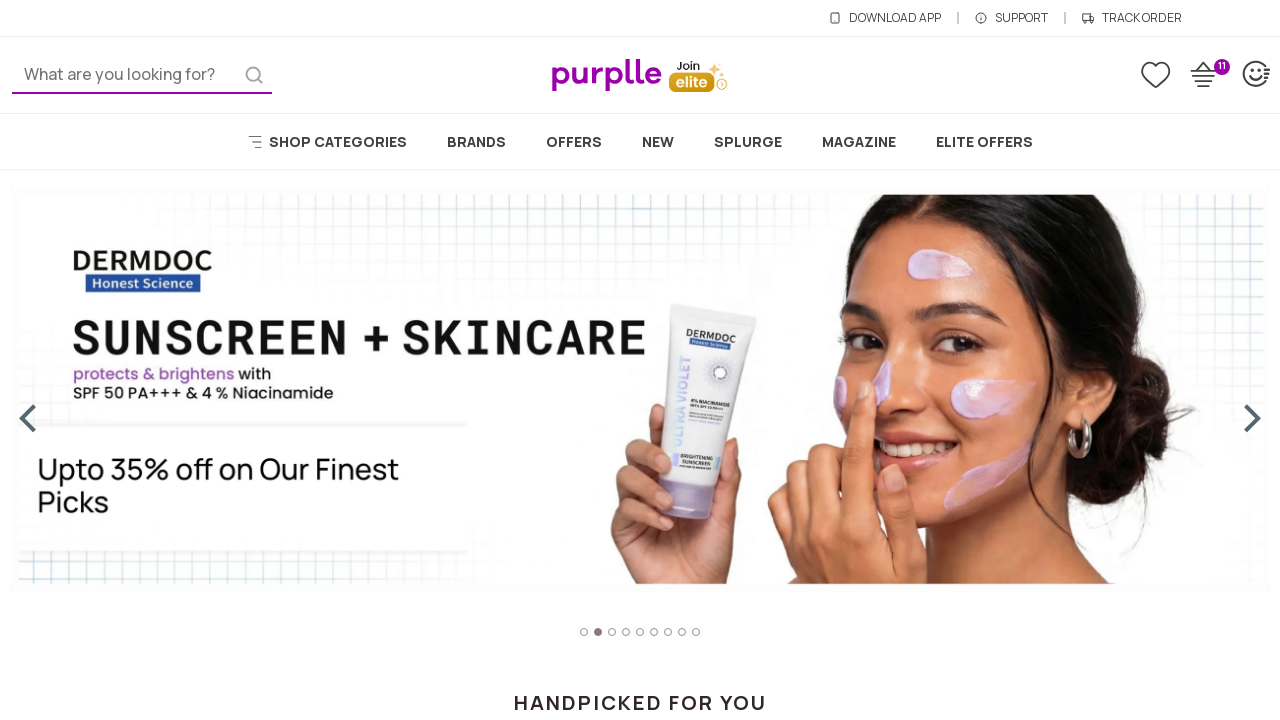

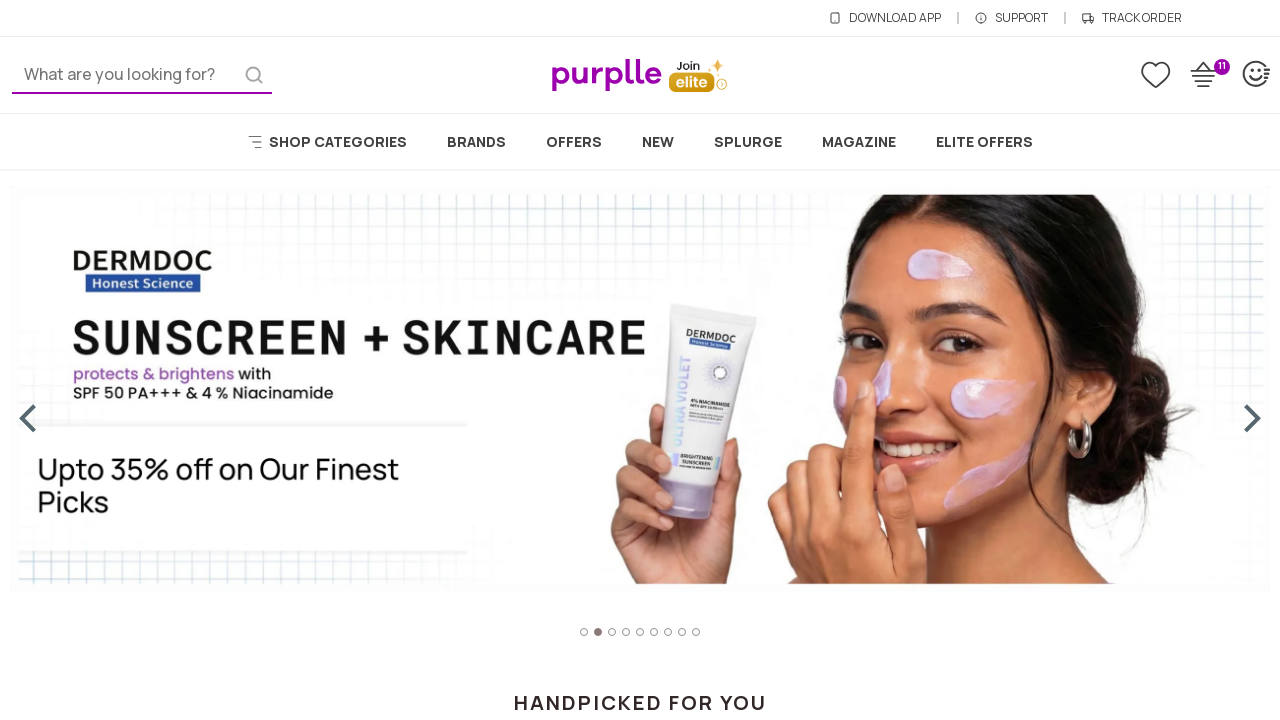